Tests a price range slider by dragging both minimum and maximum slider handles to adjust the price range

Starting URL: https://www.jqueryscript.net/demo/Price-Range-Slider-jQuery-UI/

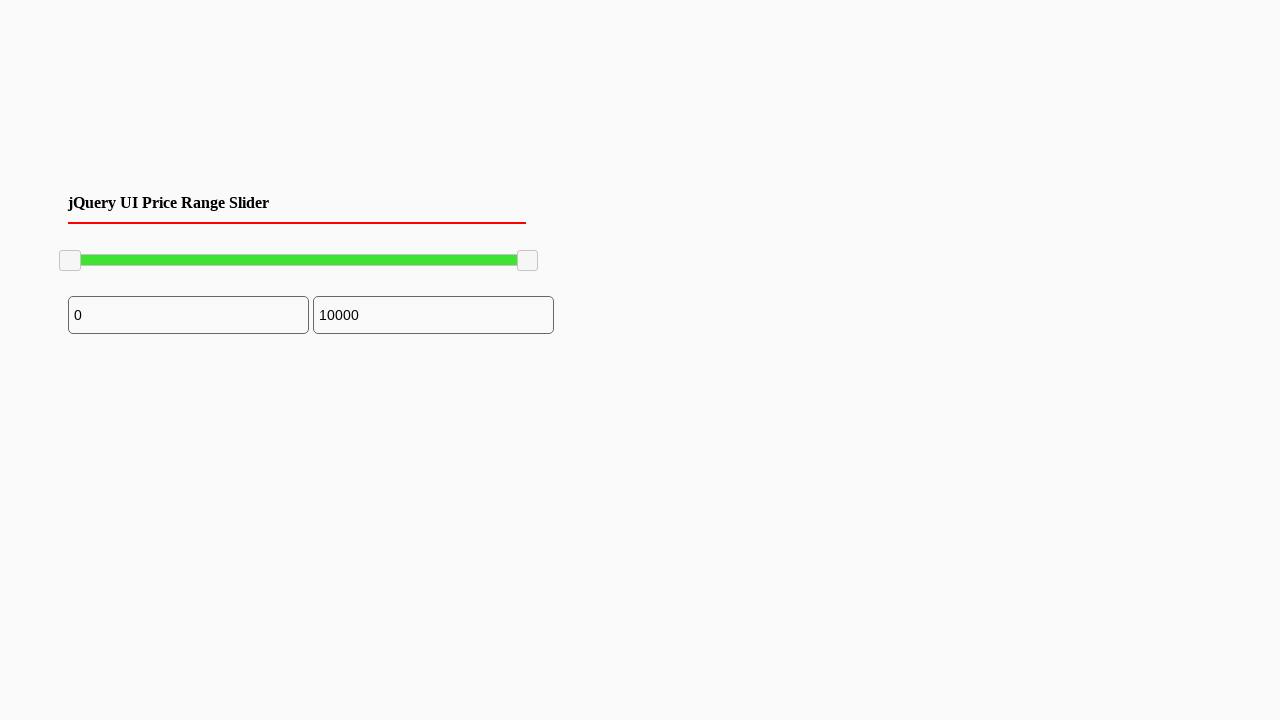

Located the minimum slider handle
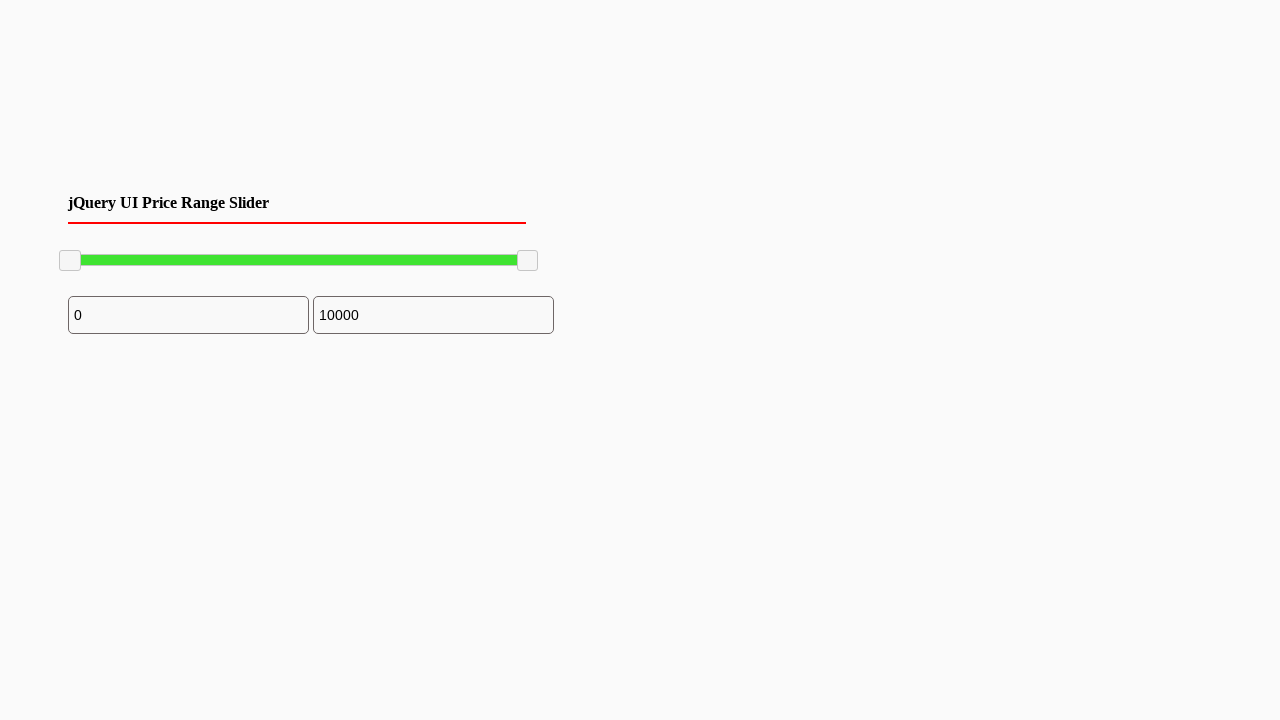

Dragged minimum slider handle 100 pixels to the right at (160, 251)
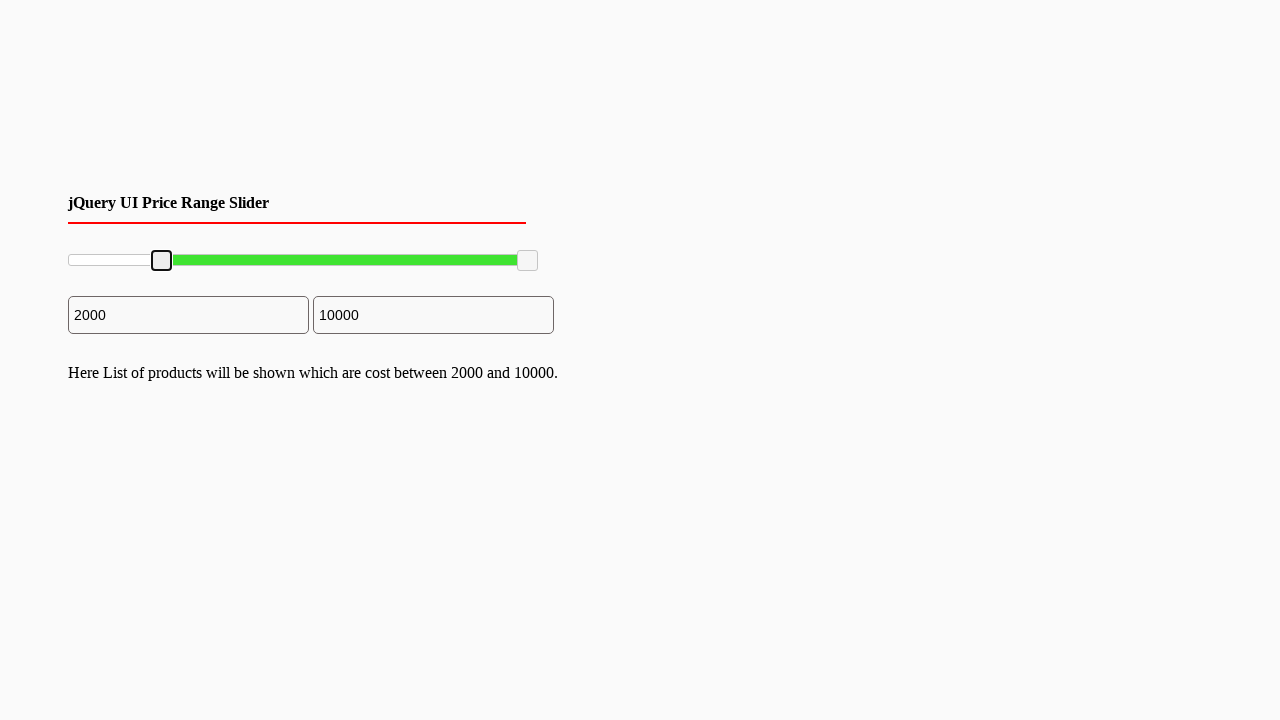

Located the maximum slider handle
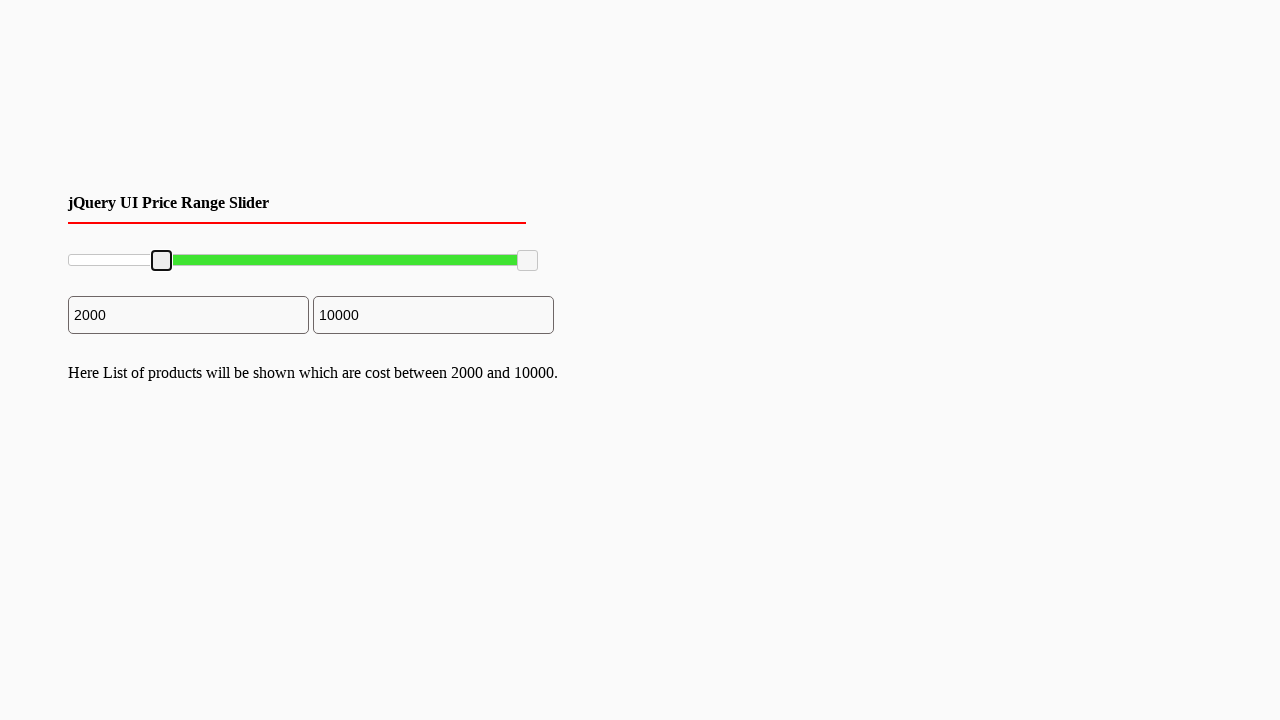

Retrieved bounding box of maximum slider handle
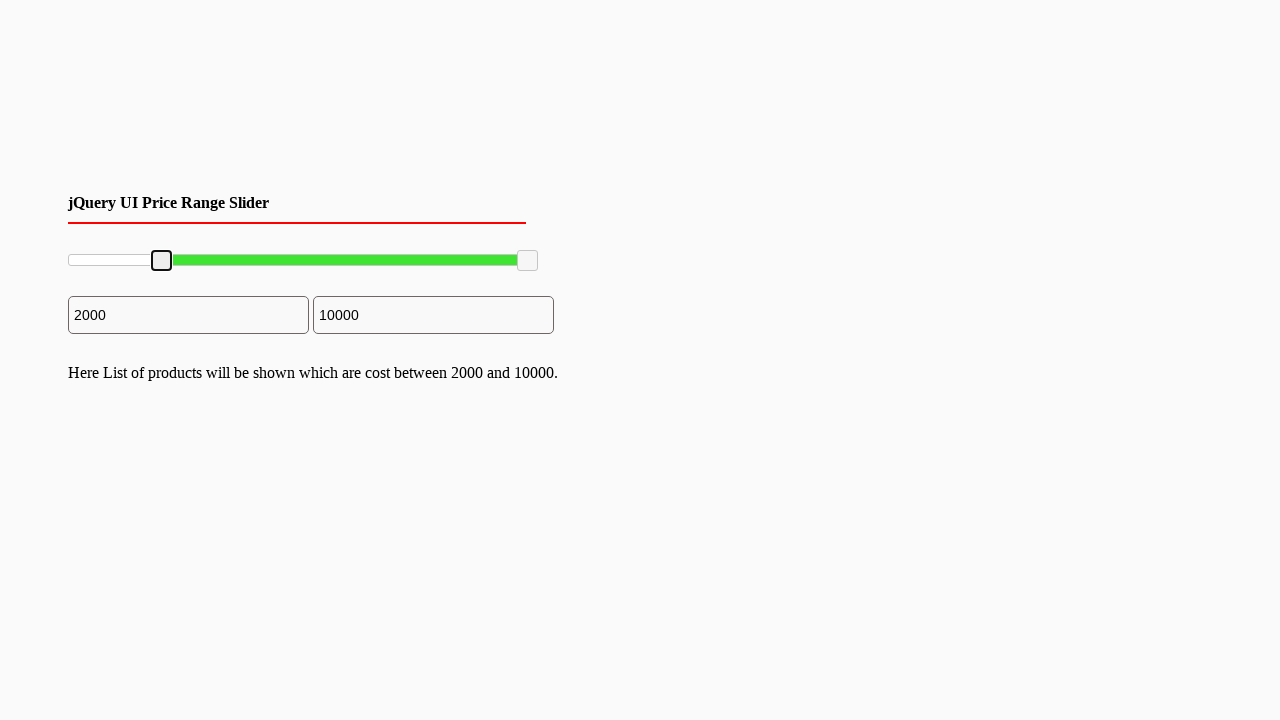

Moved mouse to center of maximum slider handle at (528, 261)
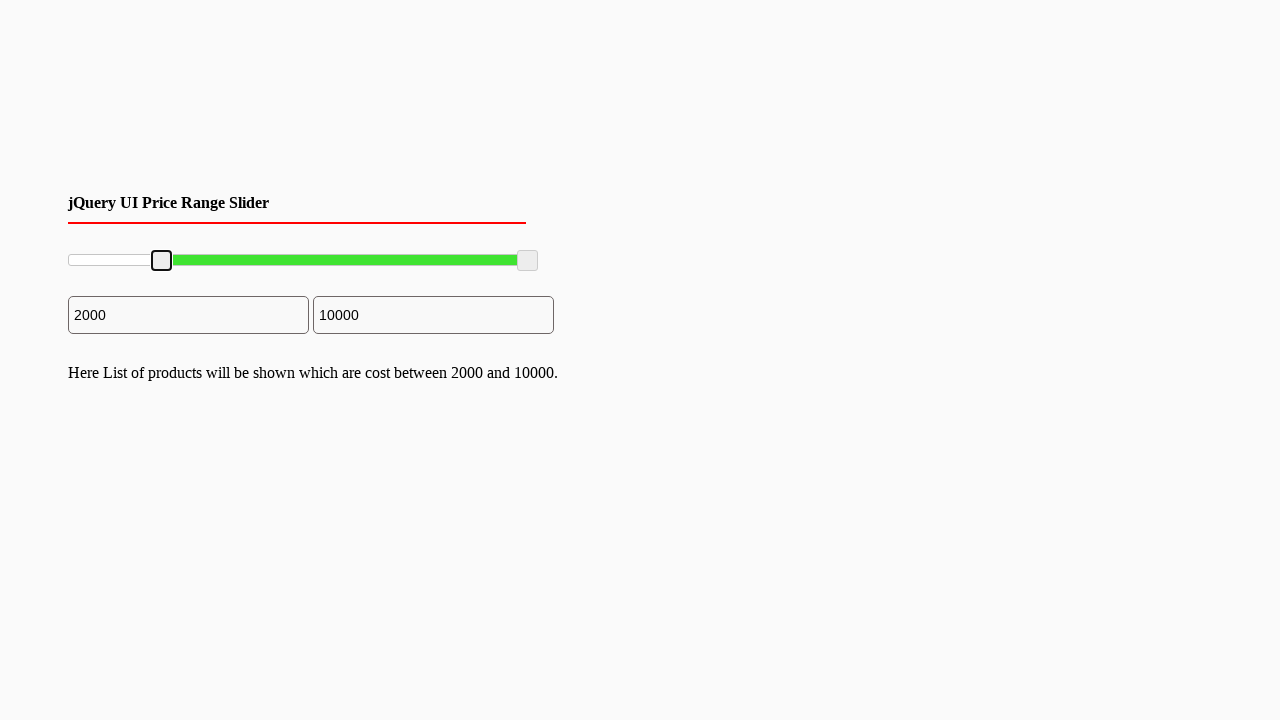

Pressed mouse button down on maximum slider handle at (528, 261)
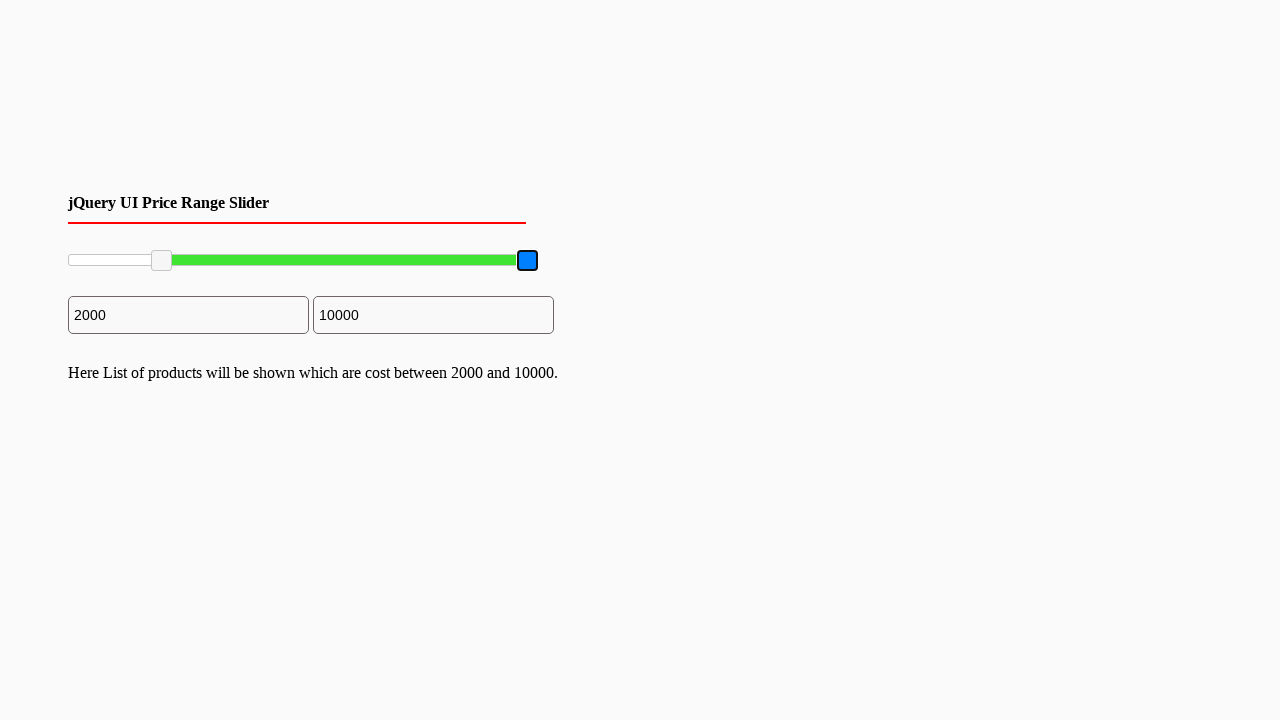

Dragged maximum slider handle 150 pixels to the left at (378, 261)
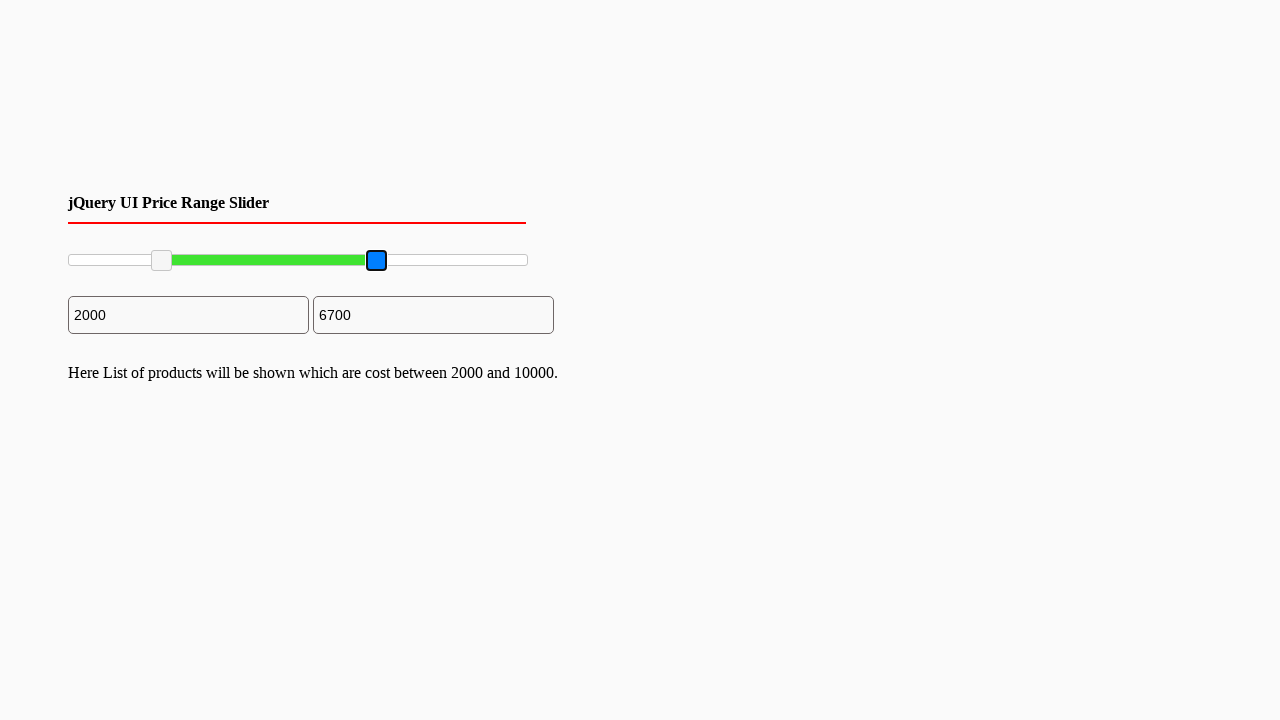

Released mouse button to complete maximum slider drag at (378, 261)
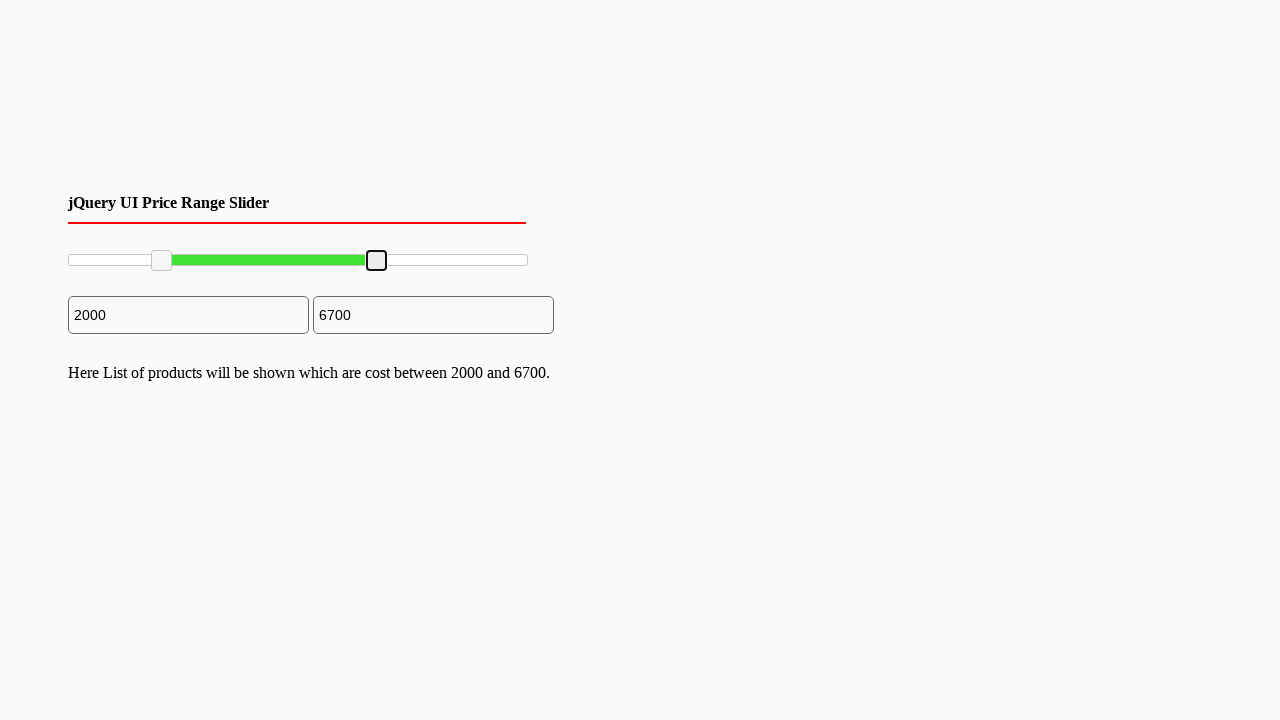

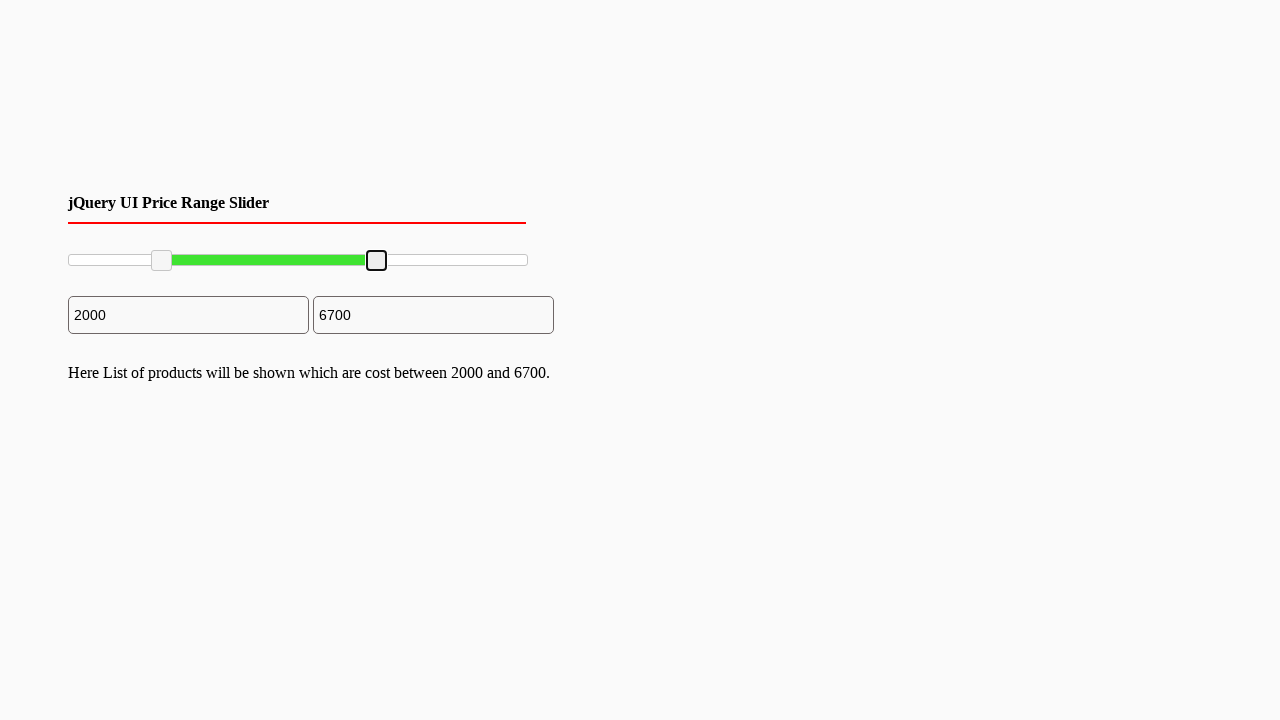